Tests the search functionality on a product offers page by searching for "Rice" and verifying that all displayed results contain the search term

Starting URL: https://rahulshettyacademy.com/seleniumPractise/#/offers

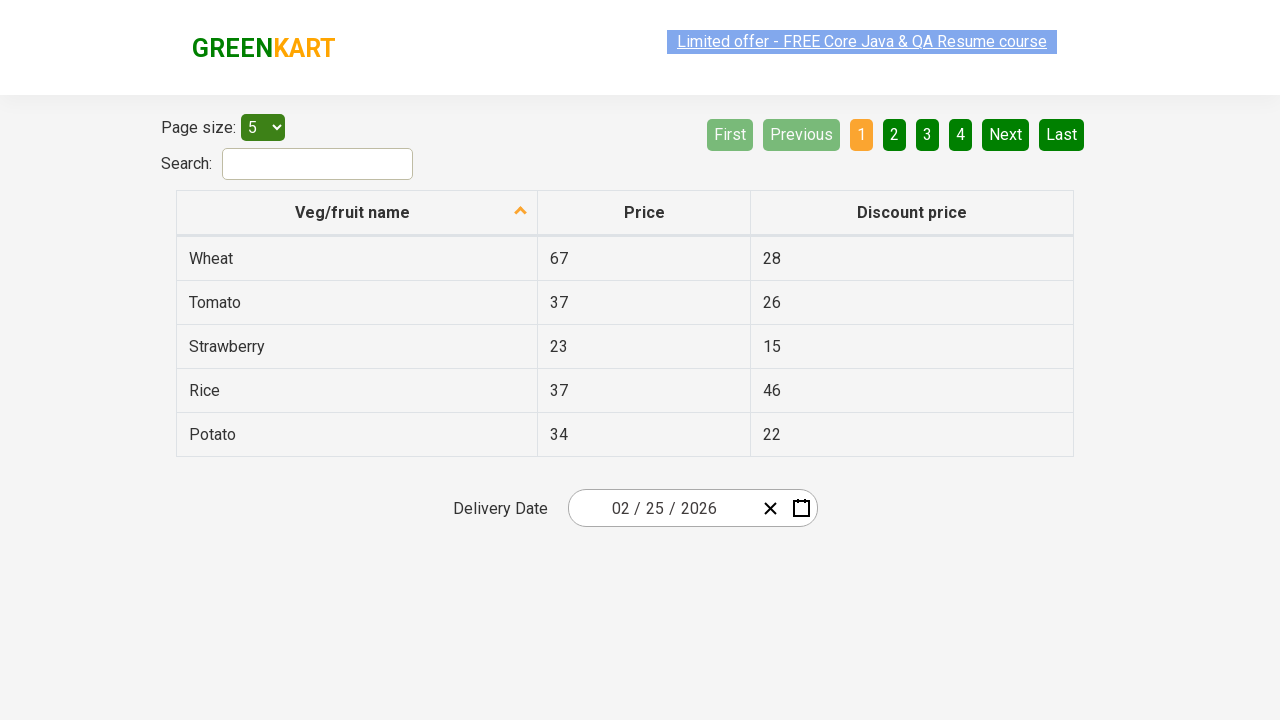

Filled search field with 'Rice' on #search-field
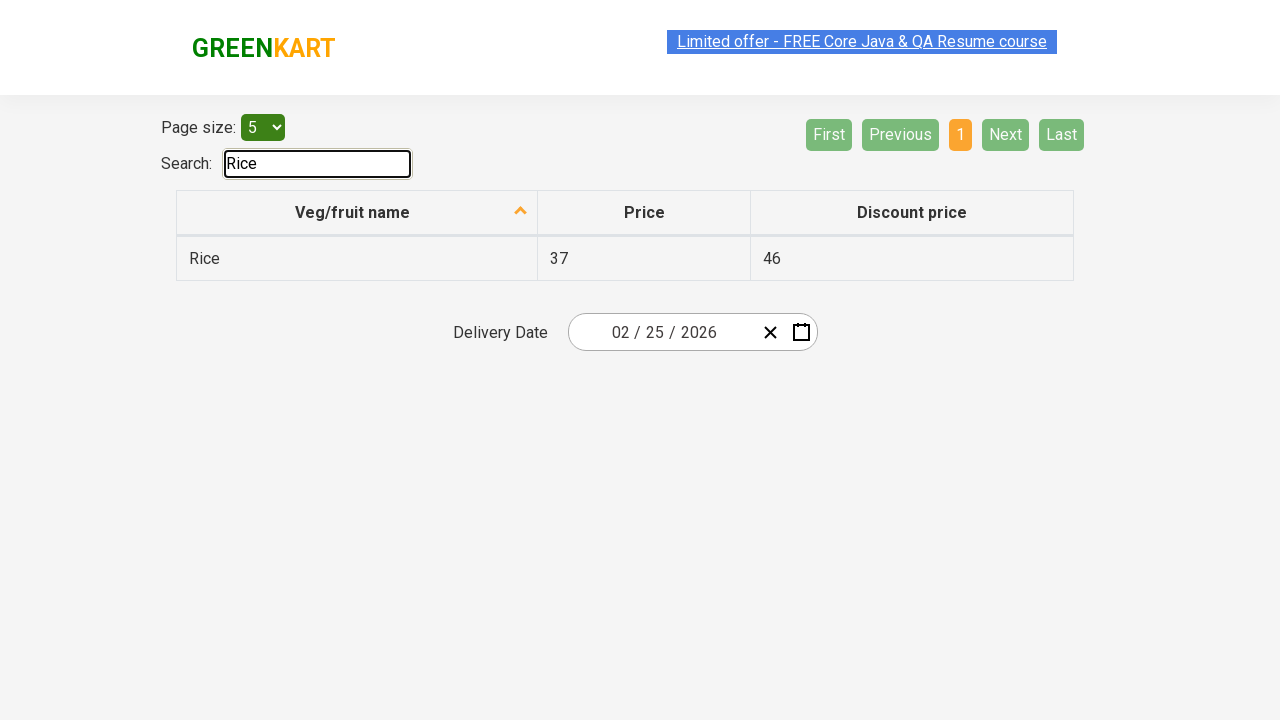

Waited 1000ms for search filter to apply
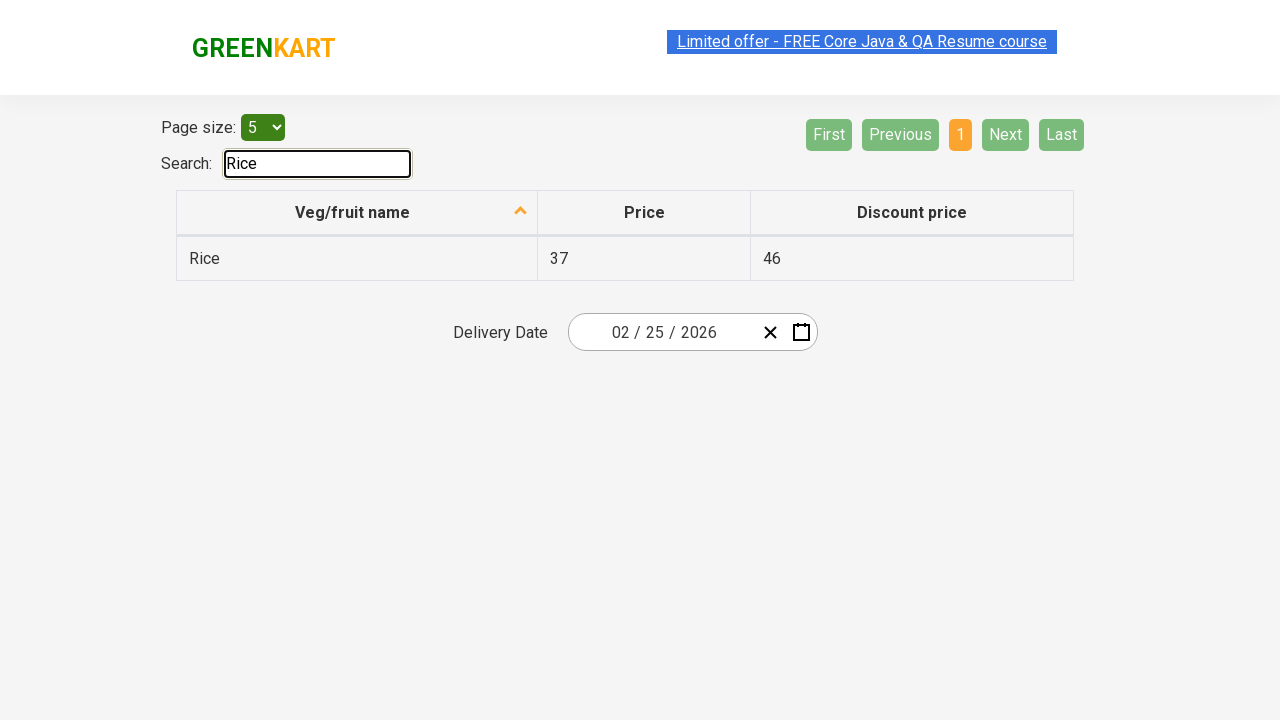

Retrieved all vegetable name elements from table first column
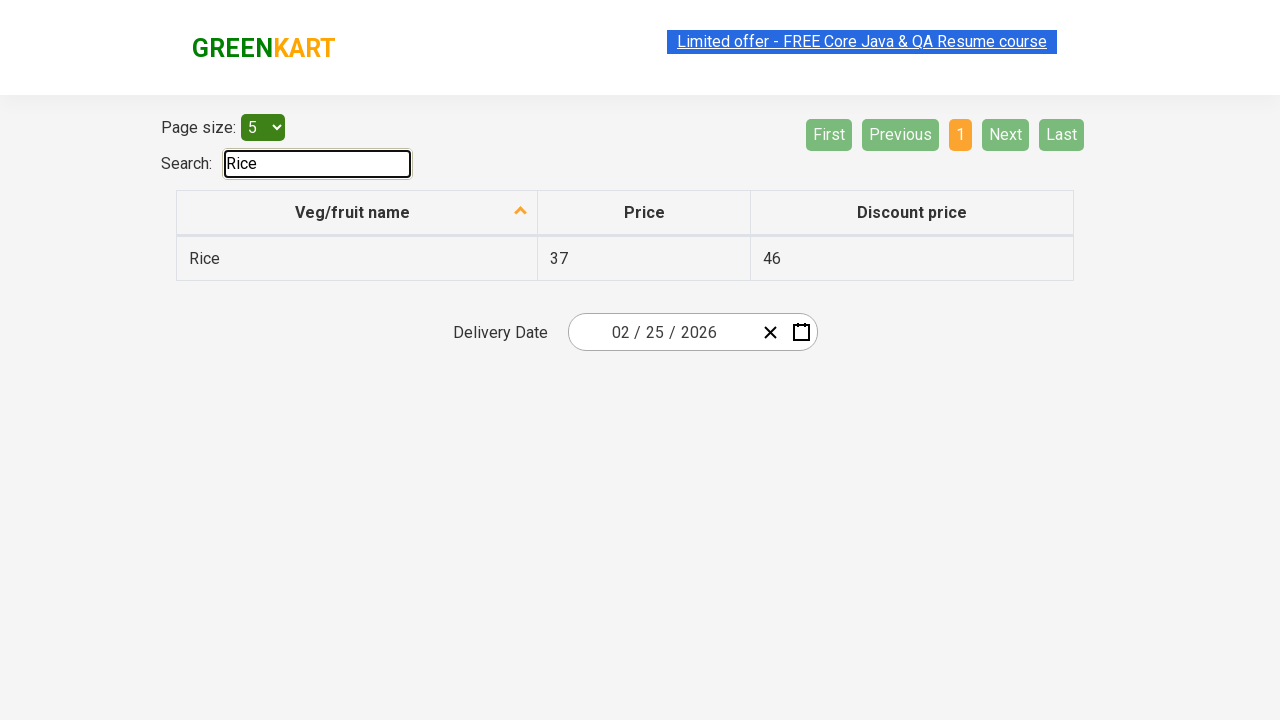

Verified search result 'Rice' contains 'Rice'
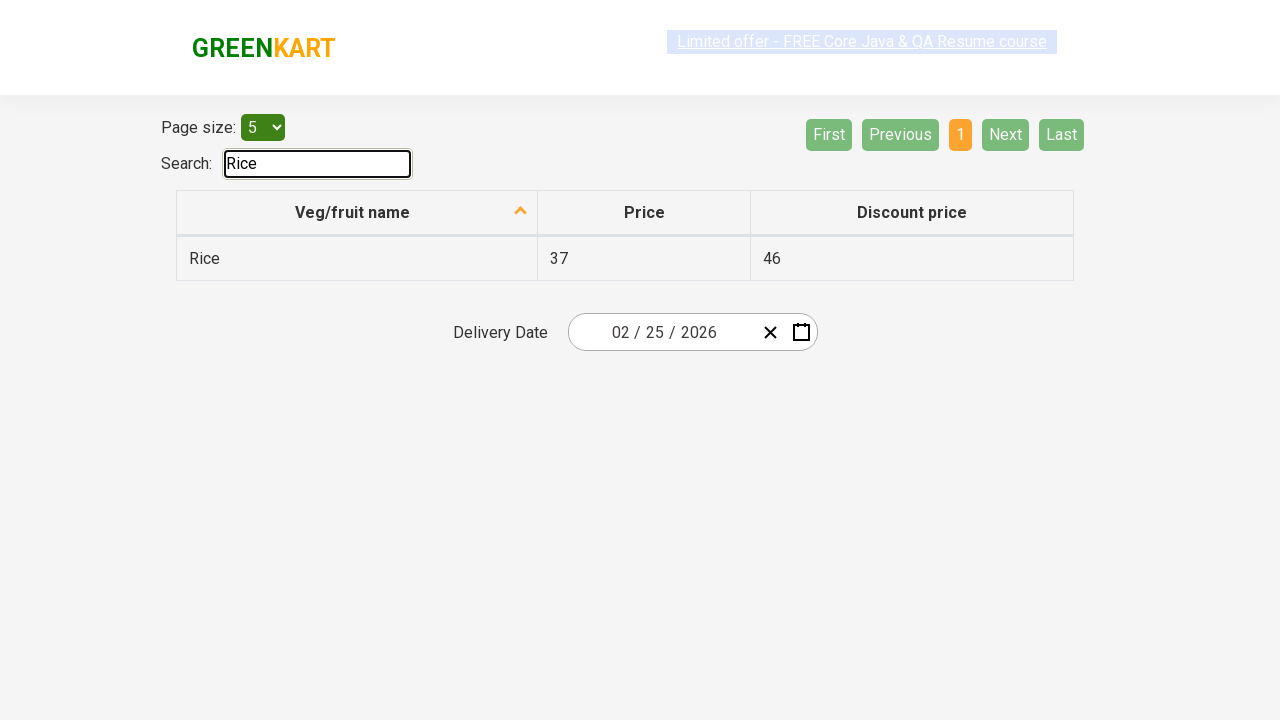

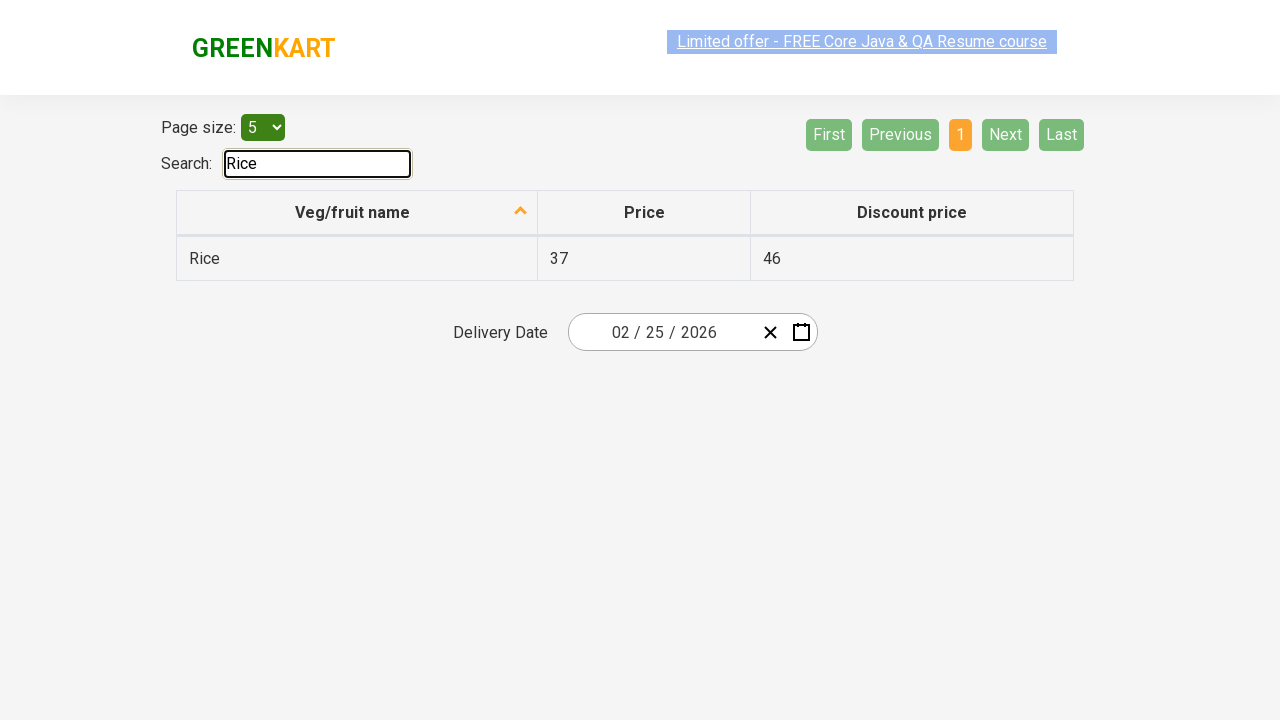